Navigates to the slow calculator page and verifies the heading

Starting URL: https://bonigarcia.dev/selenium-webdriver-java/

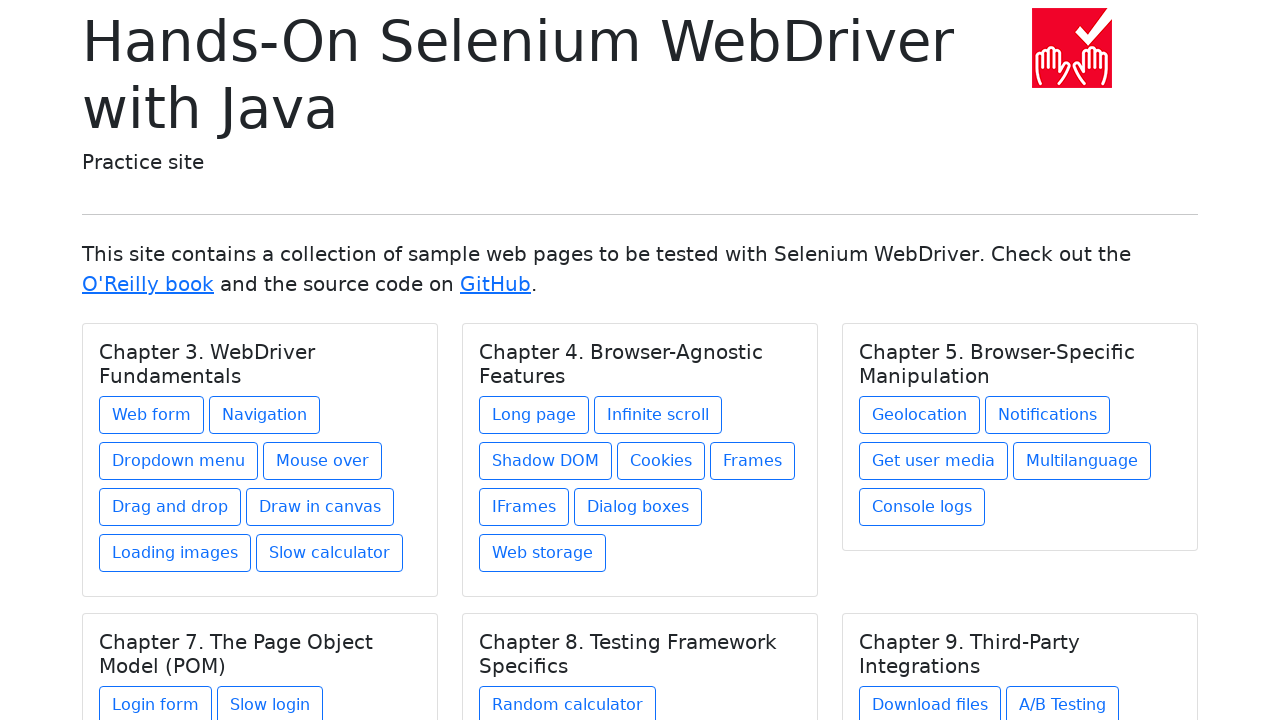

Clicked on Slow calculator link at (330, 553) on a:text('Slow calculator')
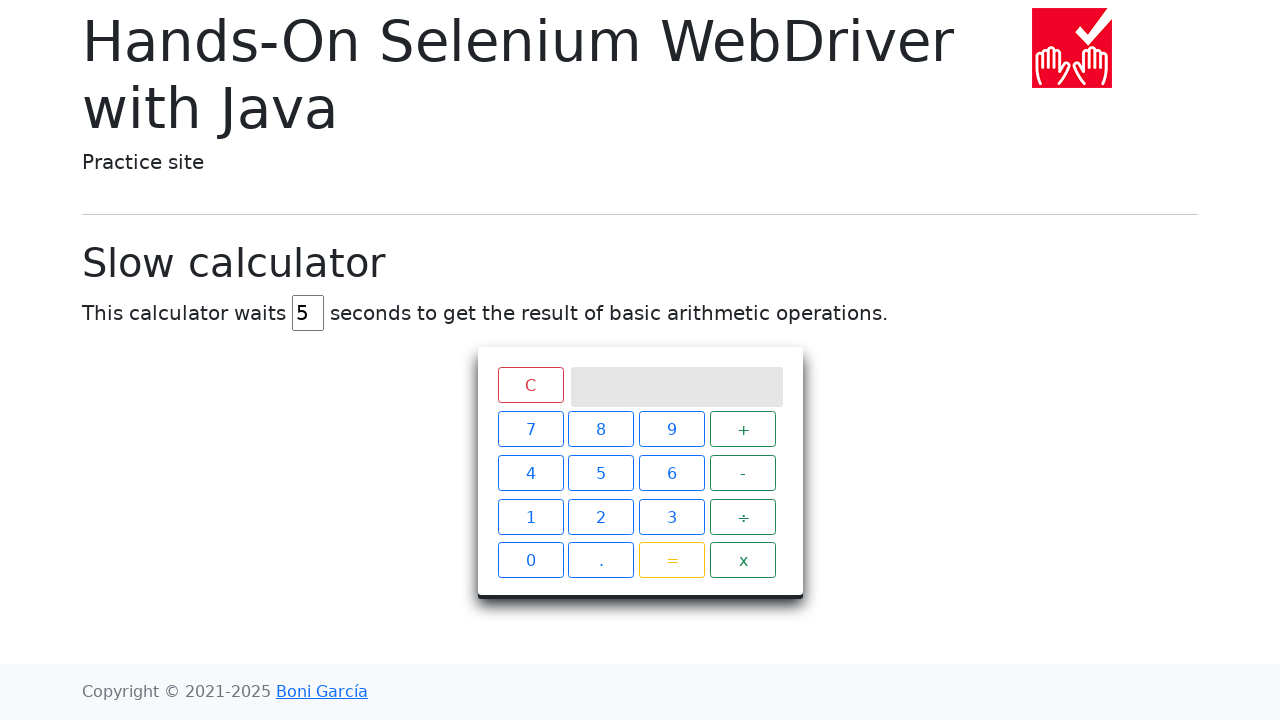

Located heading element with class display-6
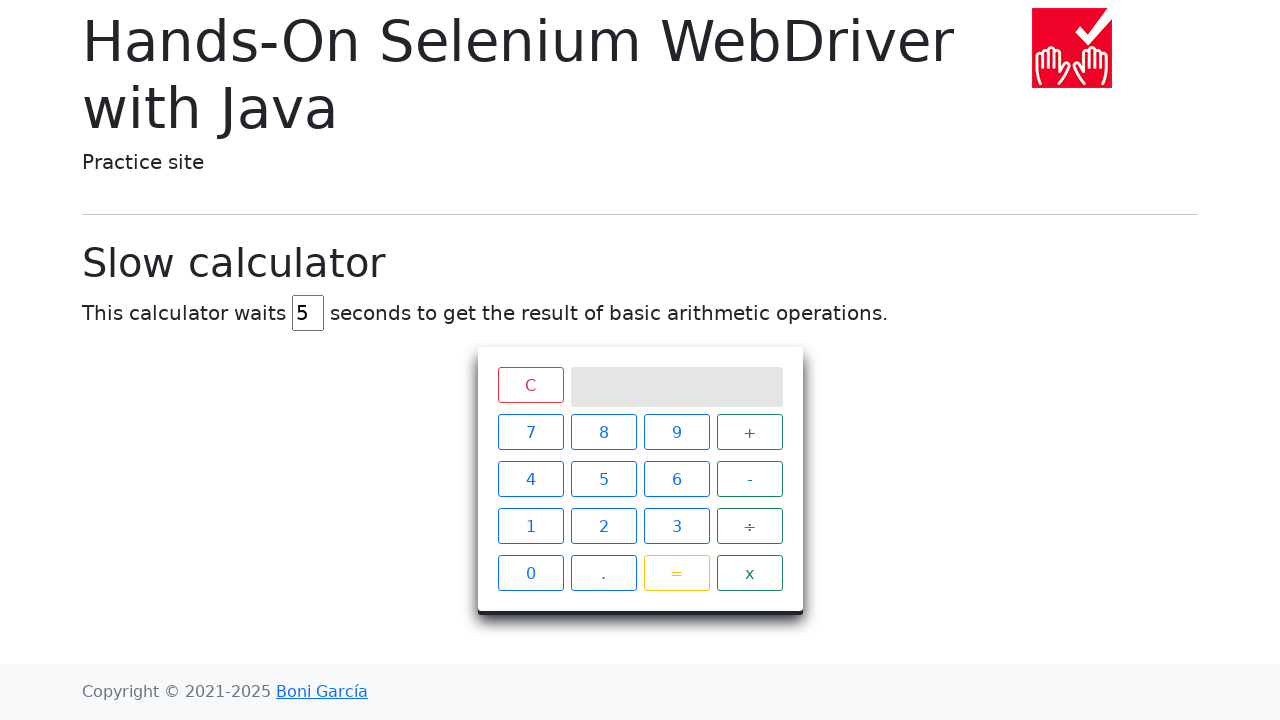

Verified heading text is 'Slow calculator'
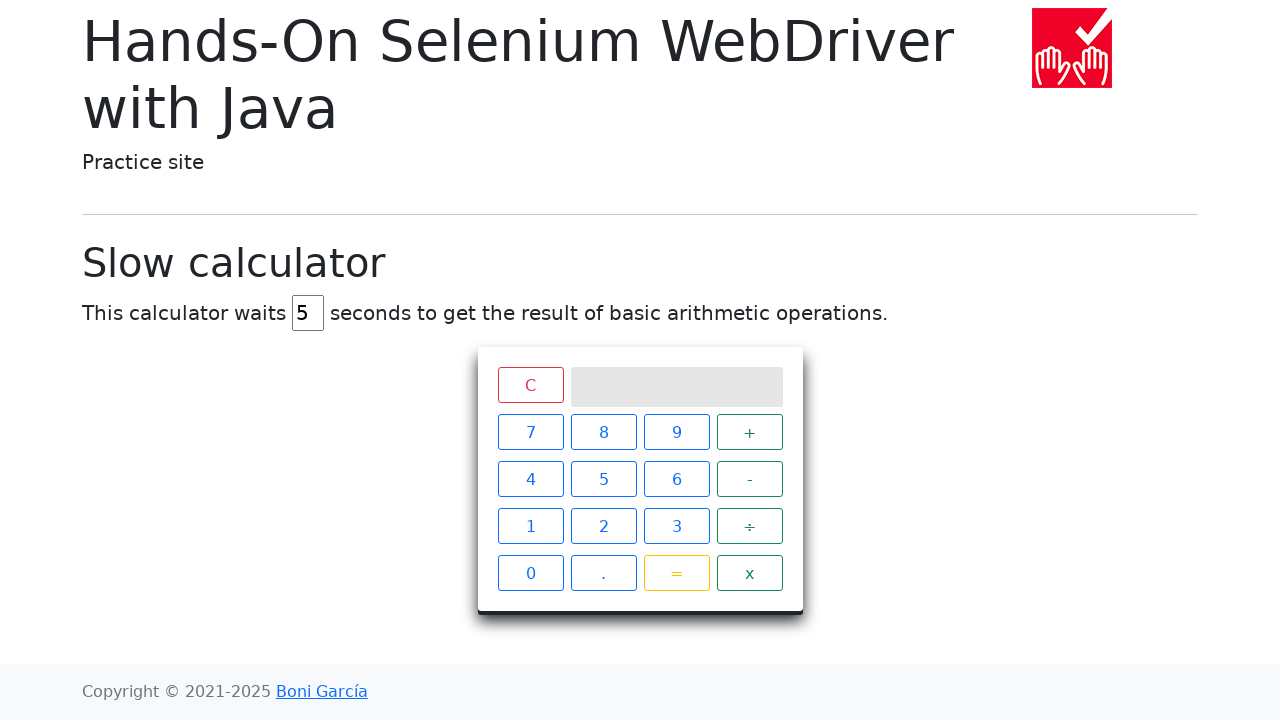

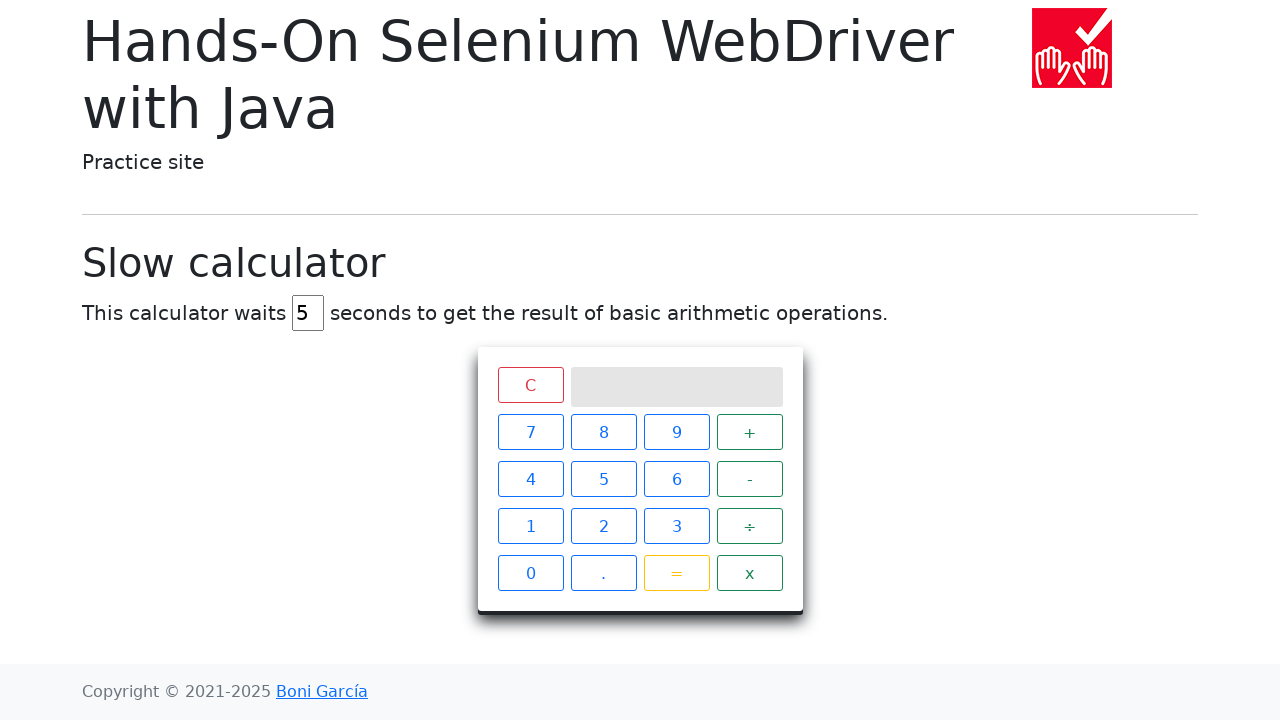